Tests navigation on Cedric Pereira's portfolio website by clicking the About link, hovering over the Email element, and clicking to copy email to clipboard

Starting URL: https://www.cedricpereira.com/

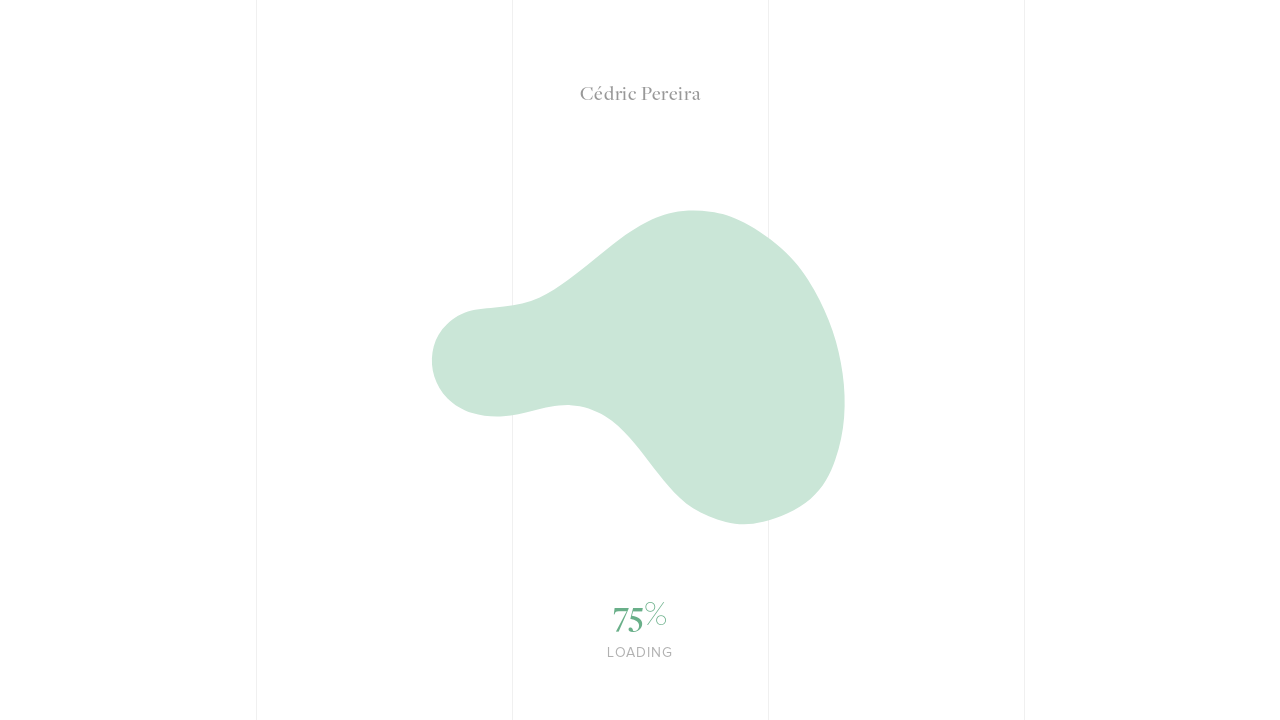

Waited for About link to become visible
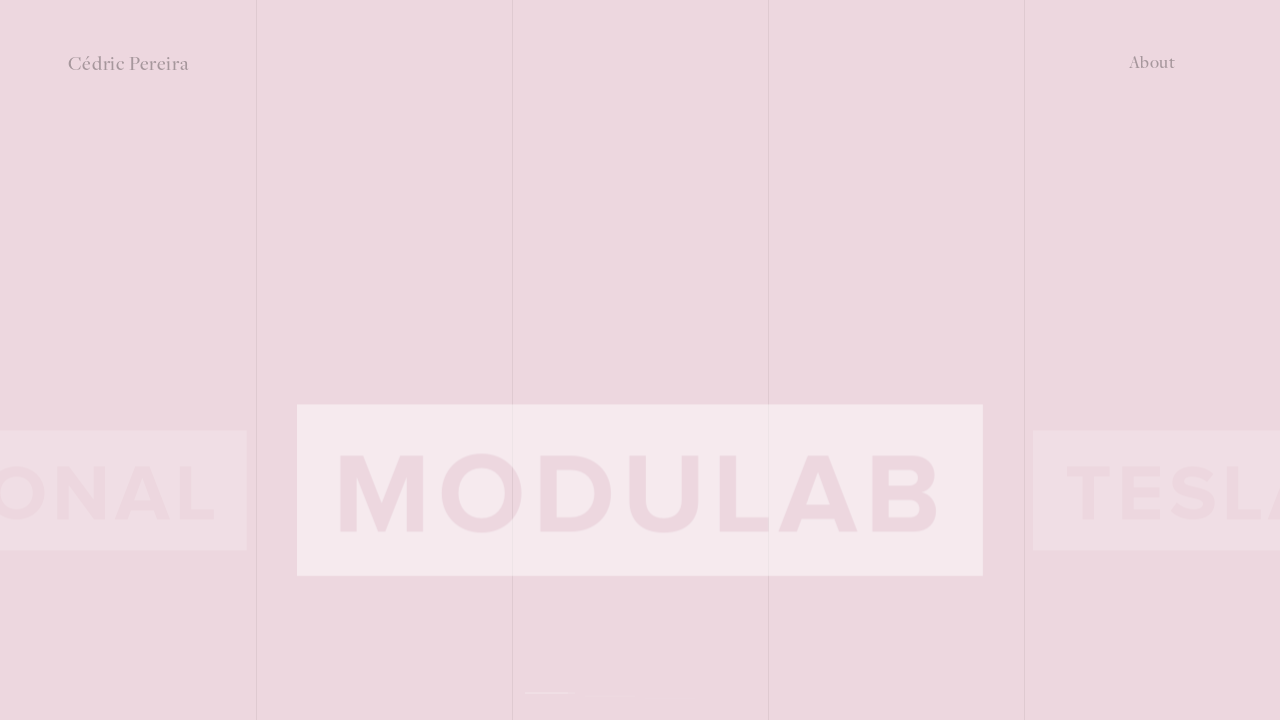

Clicked the About link at (1152, 62) on xpath=//span[text()='About']
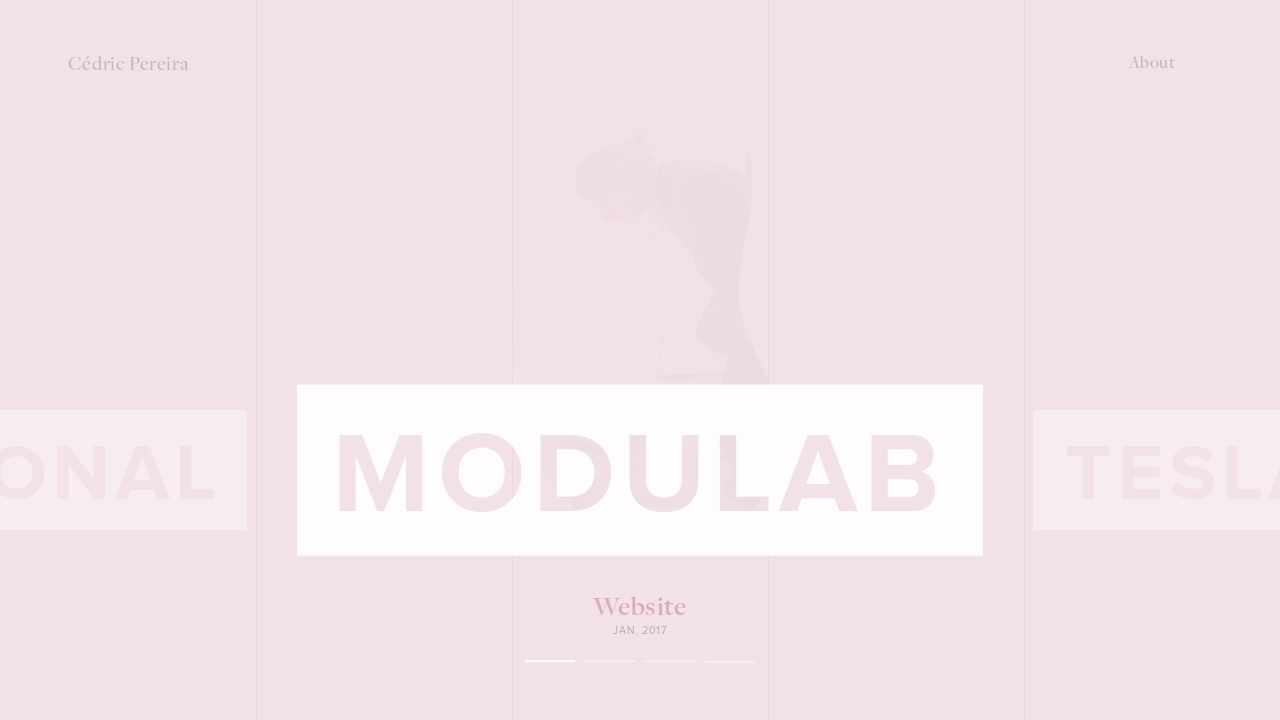

Located the Email element
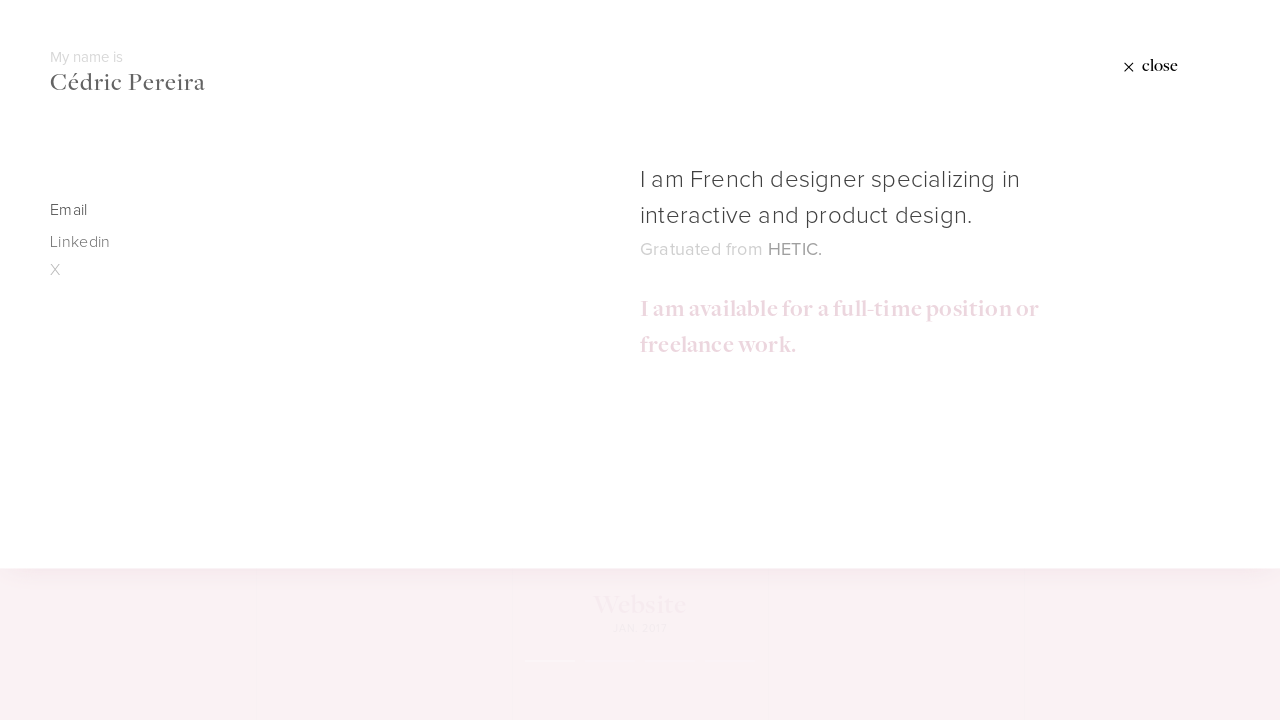

Hovered over the Email element at (69, 218) on xpath=//span[text()='Email']
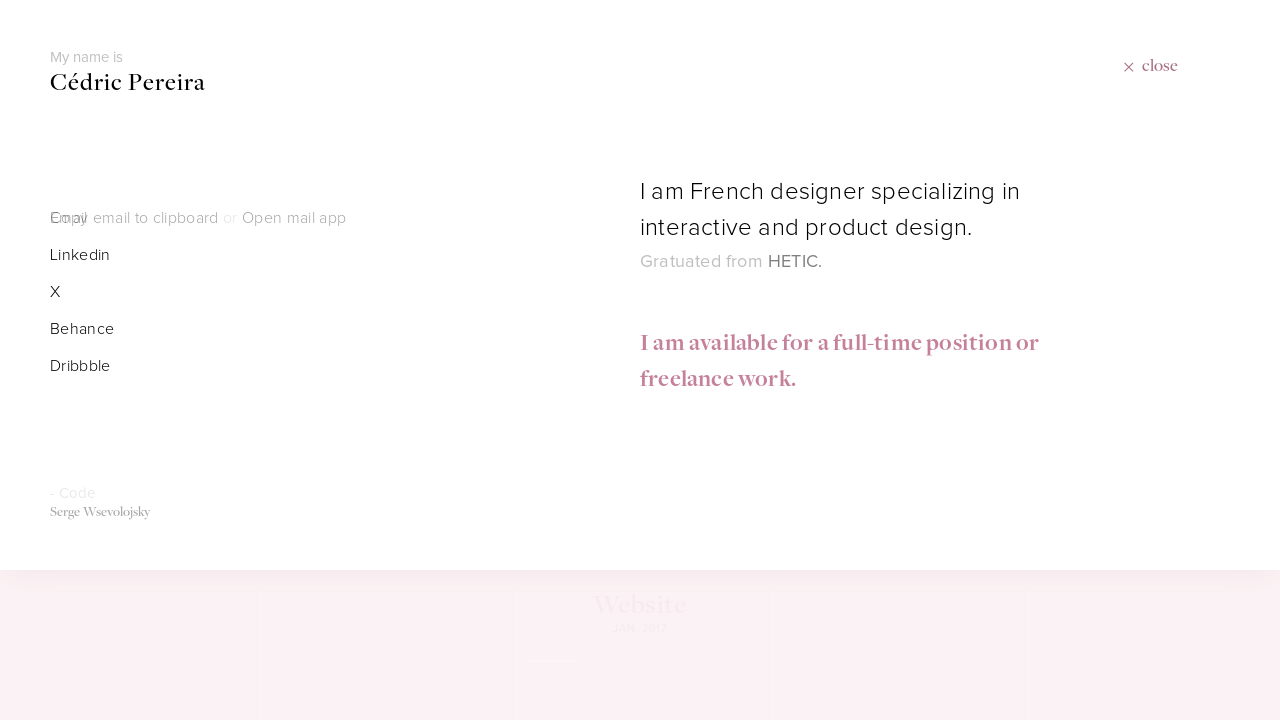

Clicked on 'Copy email to clipboard' option at (134, 218) on xpath=//span[text()='Copy email to clipboard']
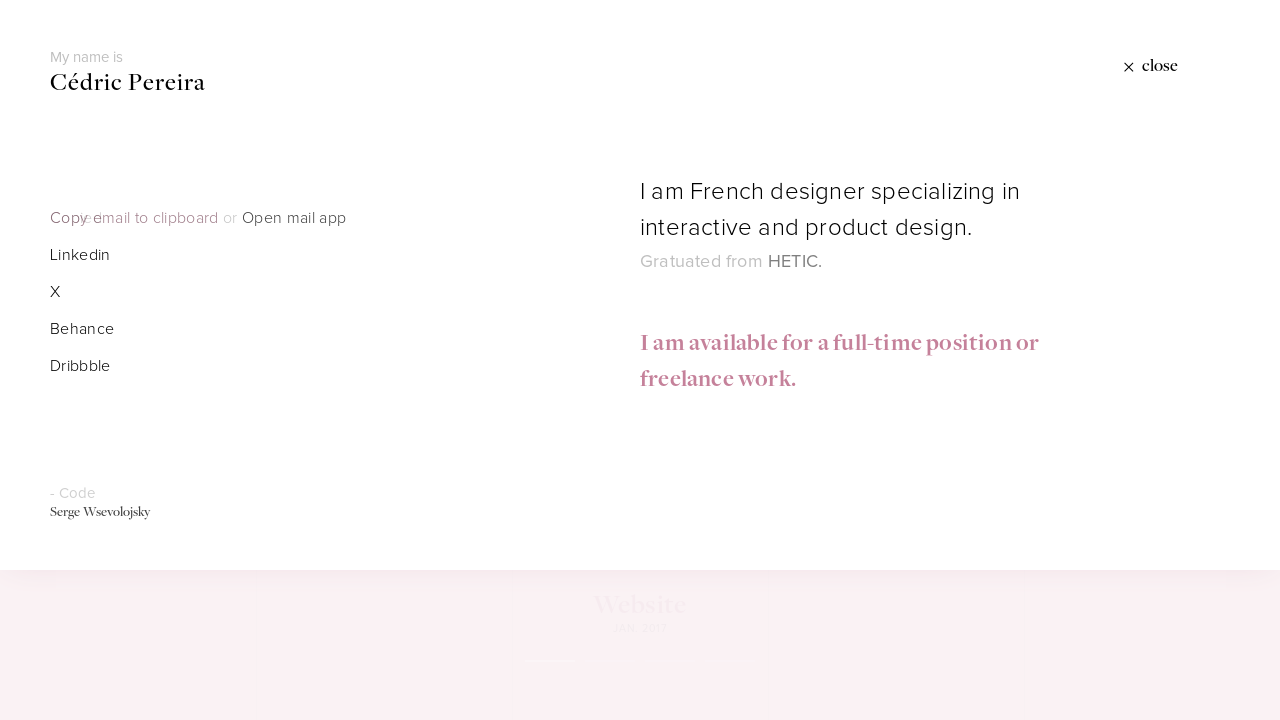

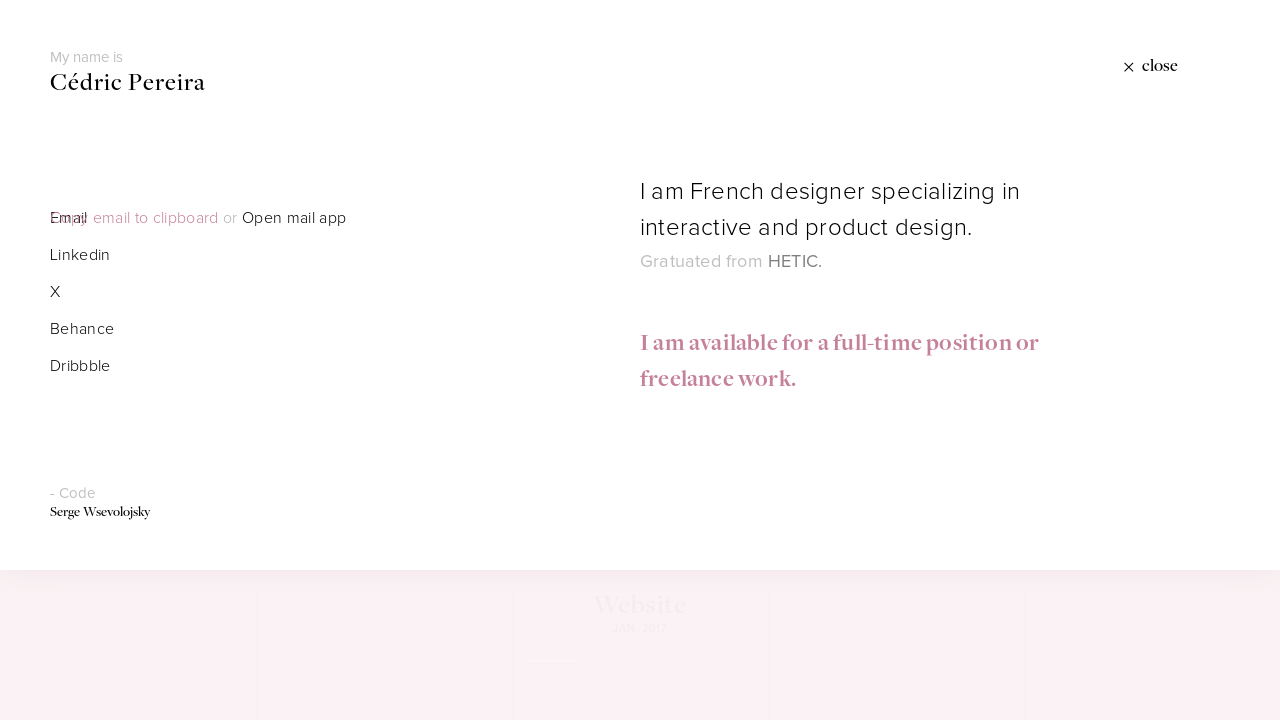